Tests a signup form by filling in first name, last name, and email fields, then submitting the form

Starting URL: http://secure-retreat-92358.herokuapp.com/

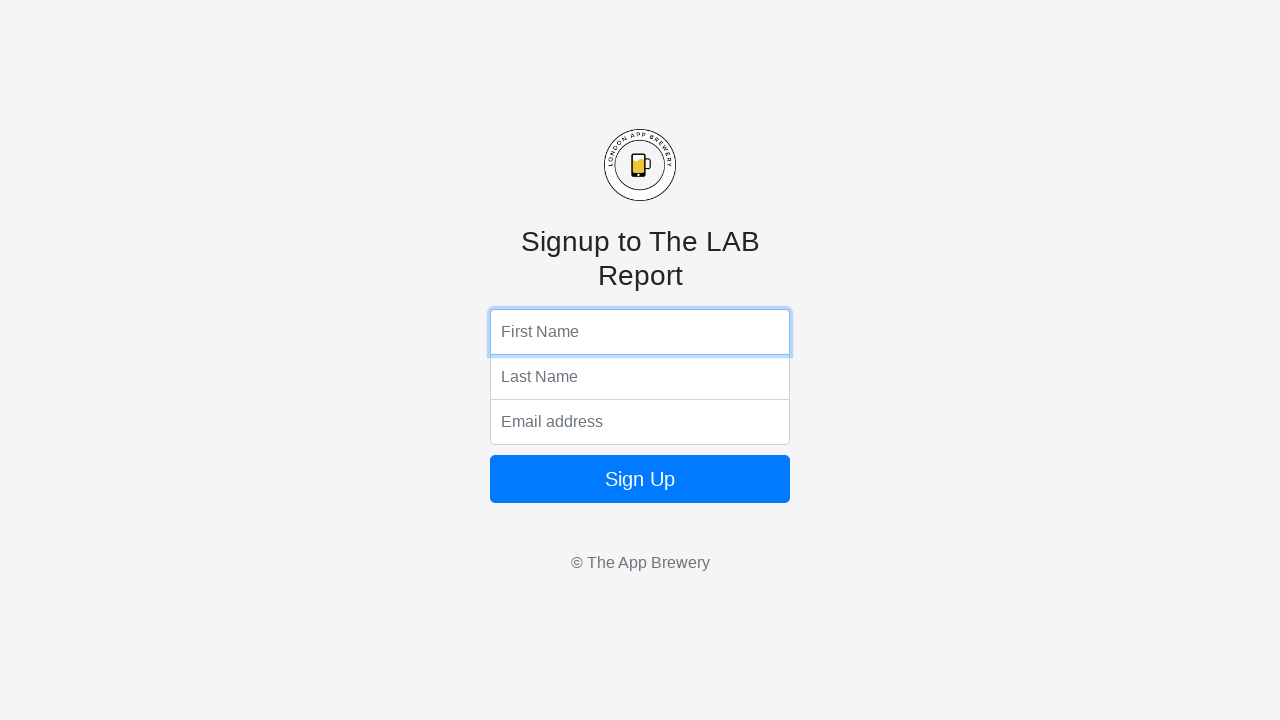

Filled first name field with 'Kevin' on input[name='fName']
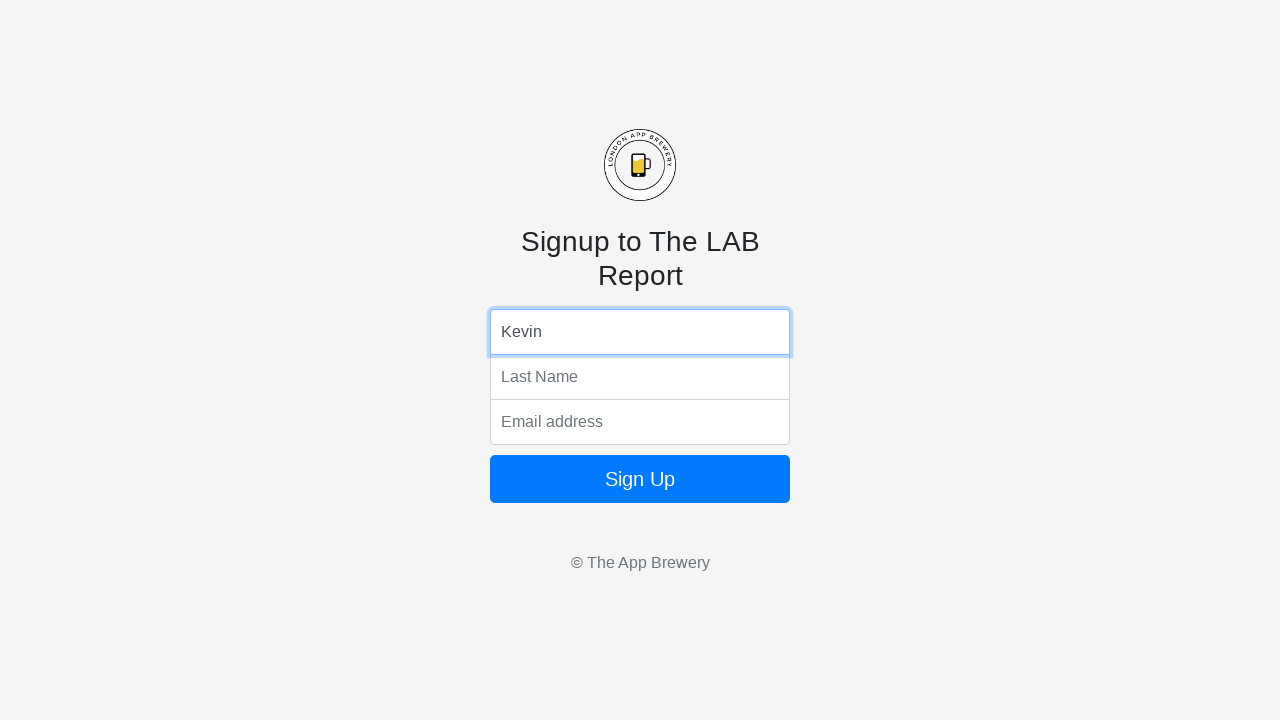

Filled last name field with 'Machuca' on input[name='lName']
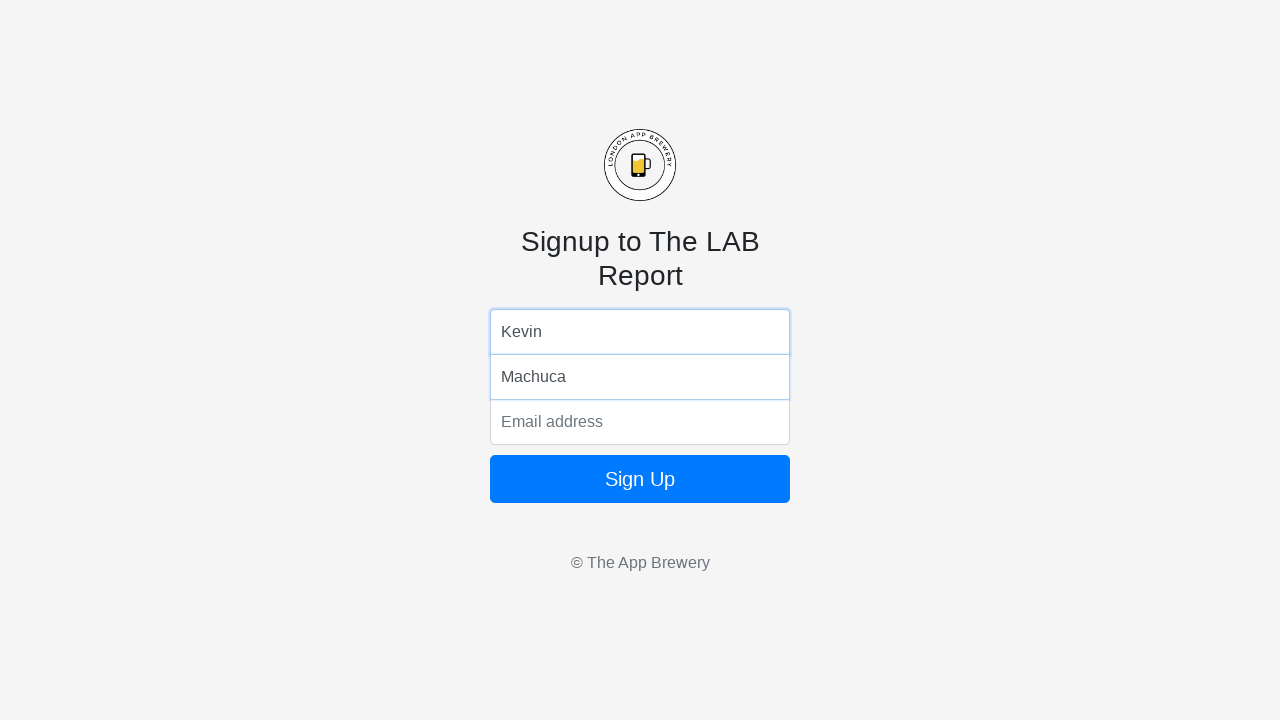

Filled email field with 'test@test.com' on input[name='email']
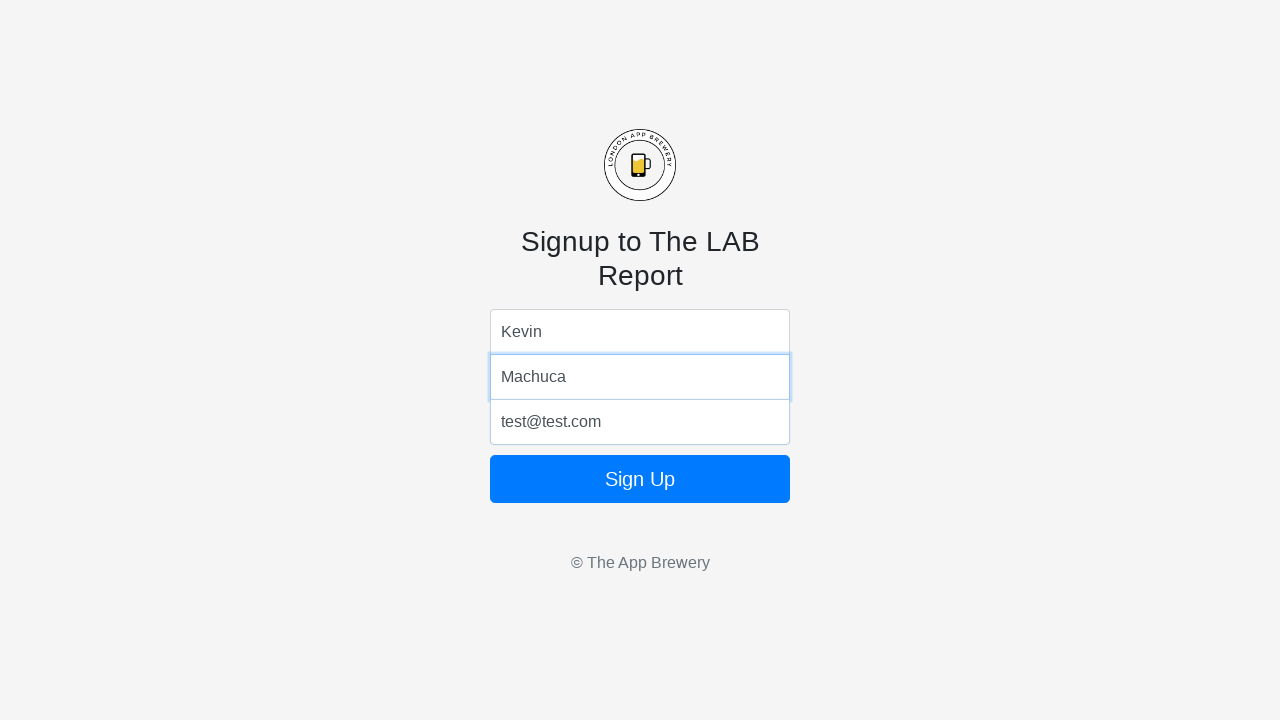

Submitted signup form by pressing Enter on submit button on .btn
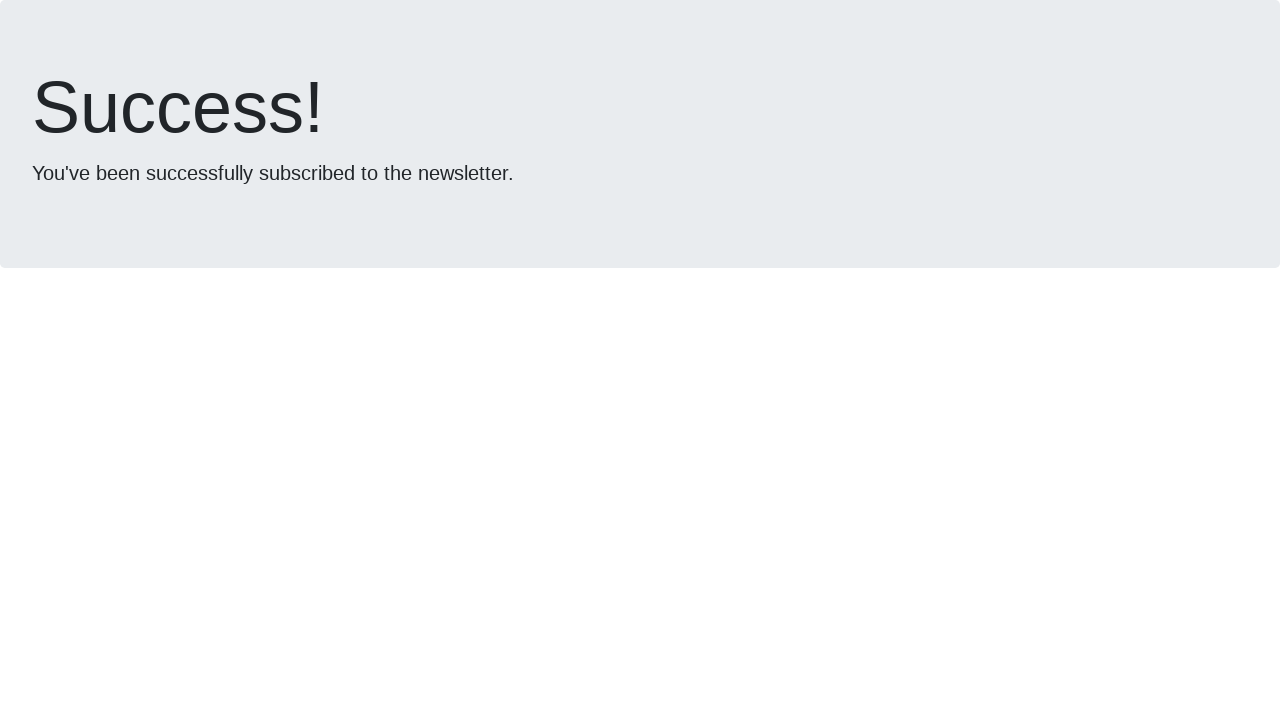

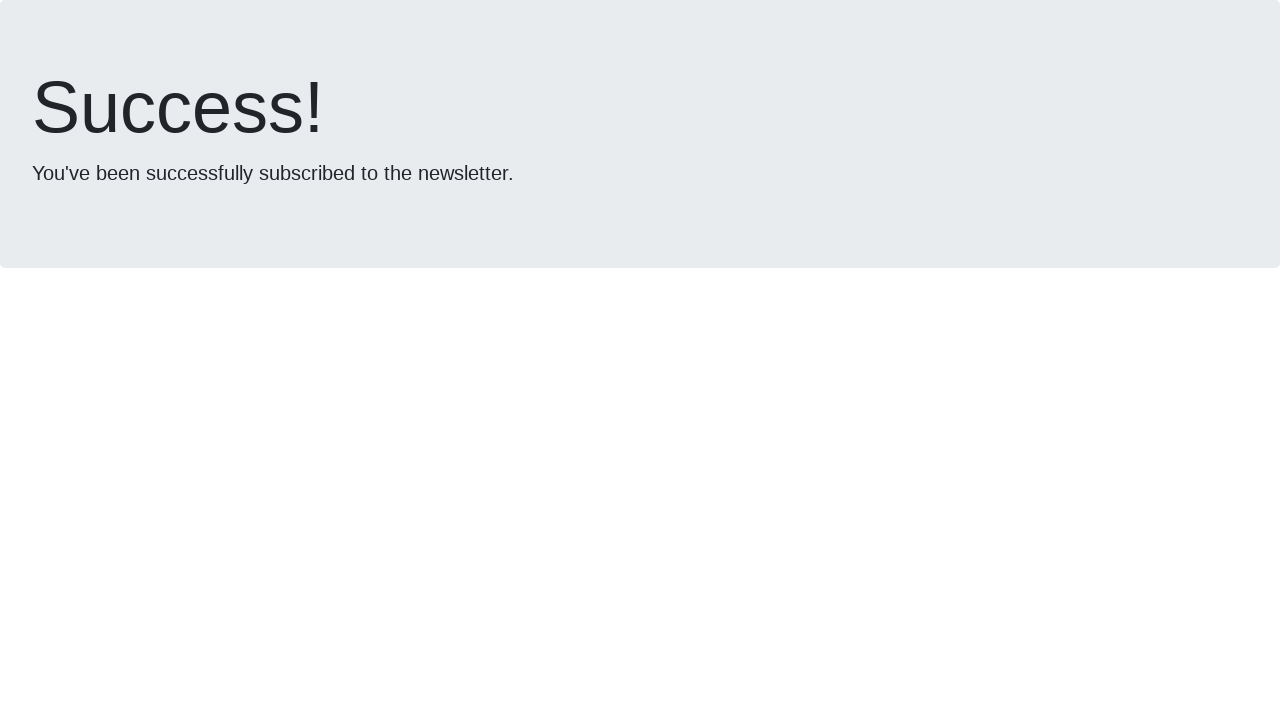